Tests dynamic controls by clicking Remove button to make an element disappear, verifying "It's gone!" message, then clicking Add button and verifying "It's back!" message appears

Starting URL: https://the-internet.herokuapp.com/dynamic_controls

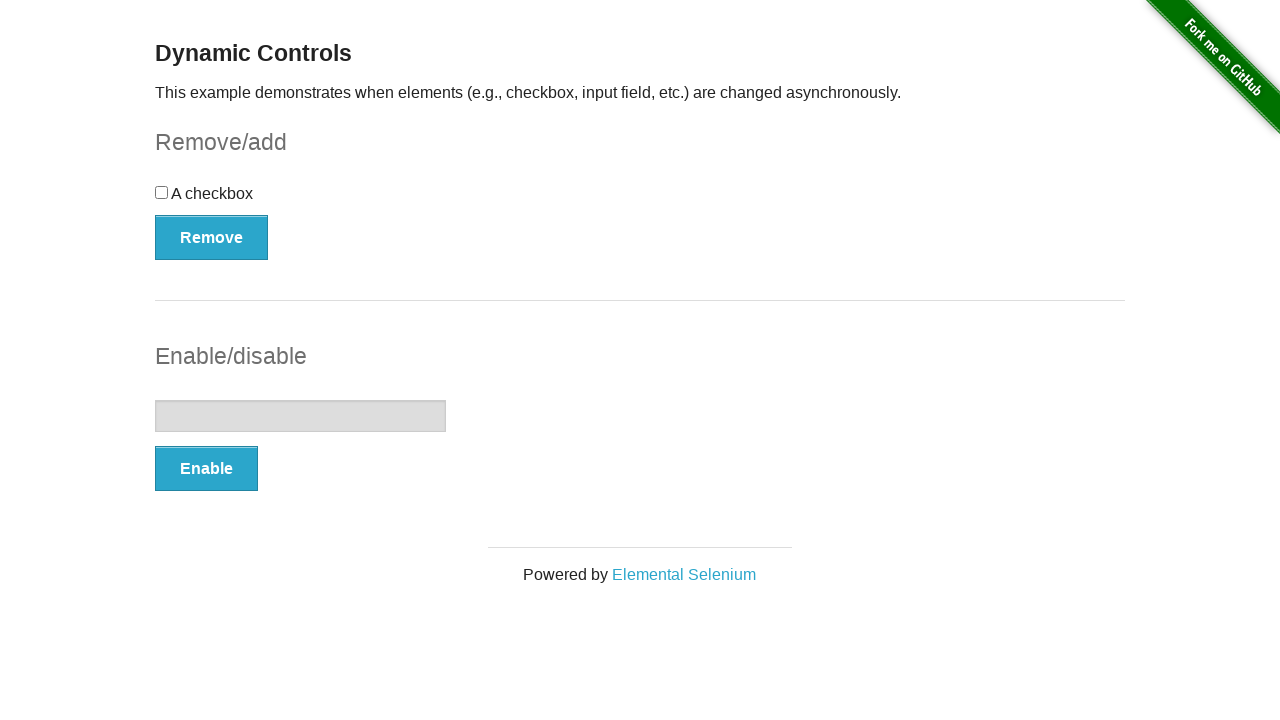

Clicked Remove button to make element disappear at (212, 237) on button:has-text('Remove')
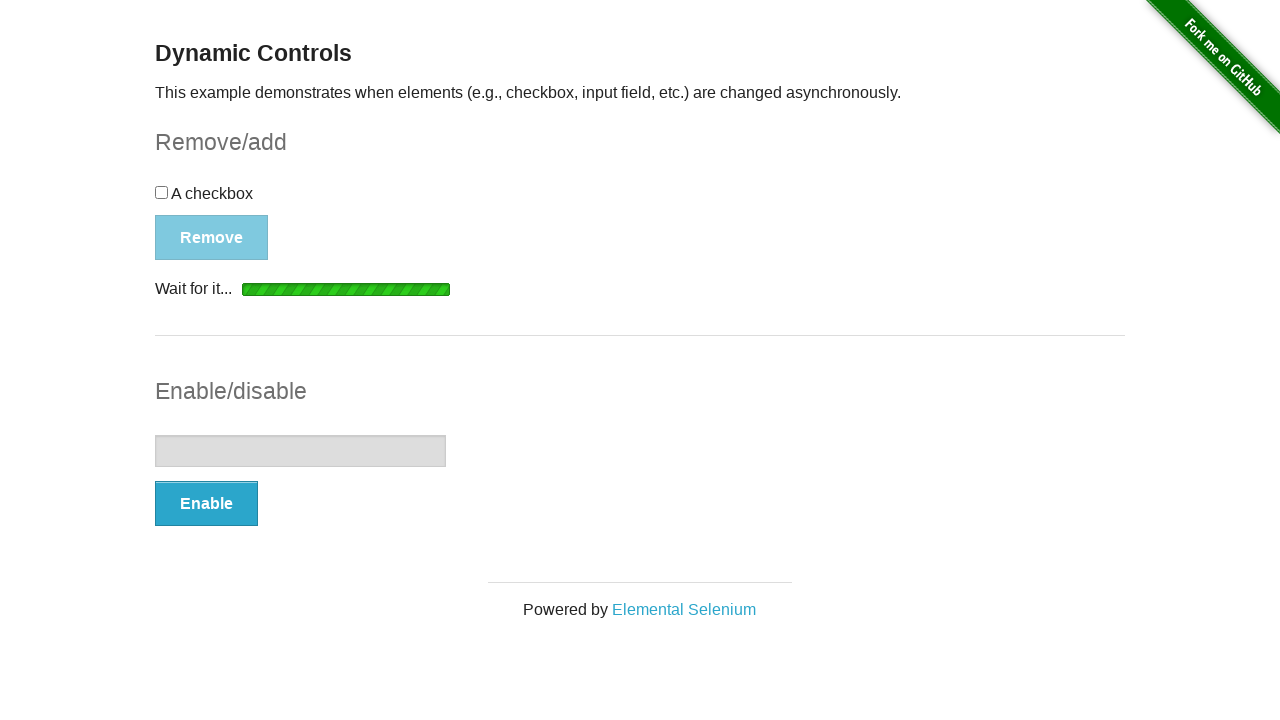

Verified 'It's gone!' message is displayed
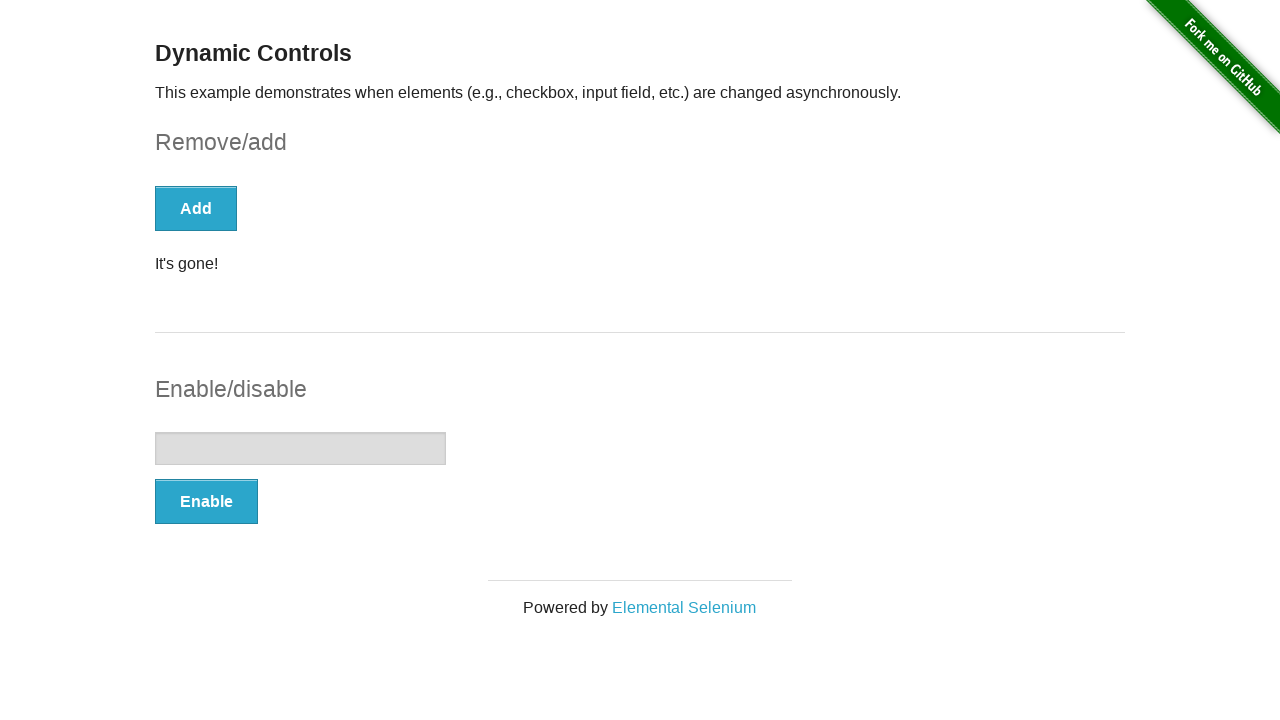

Clicked Add button to restore element at (196, 208) on button:has-text('Add')
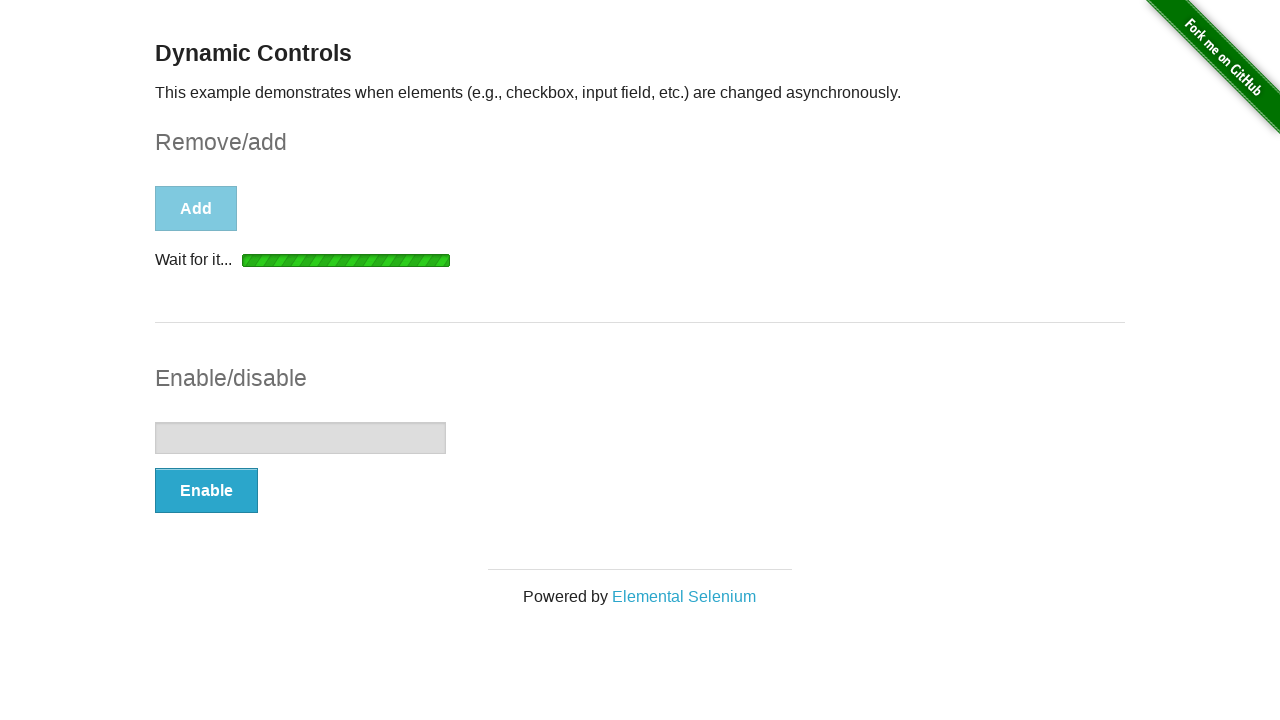

Verified 'It's back!' message appears
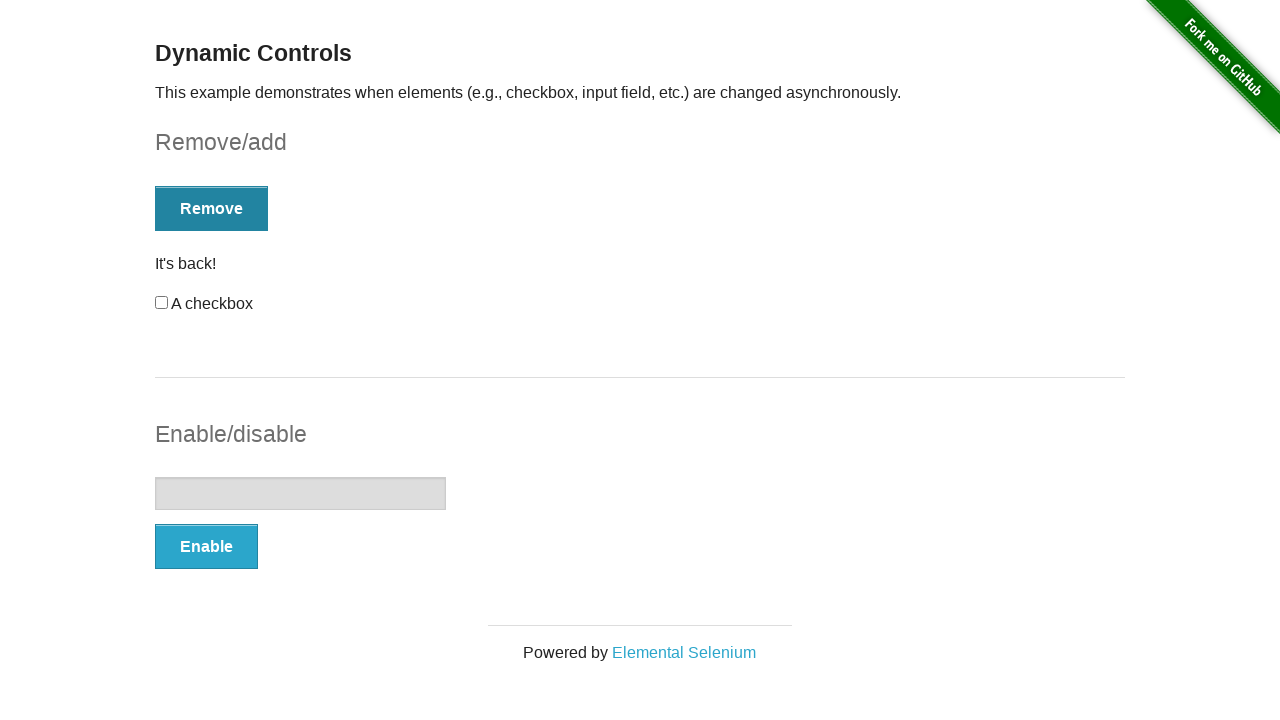

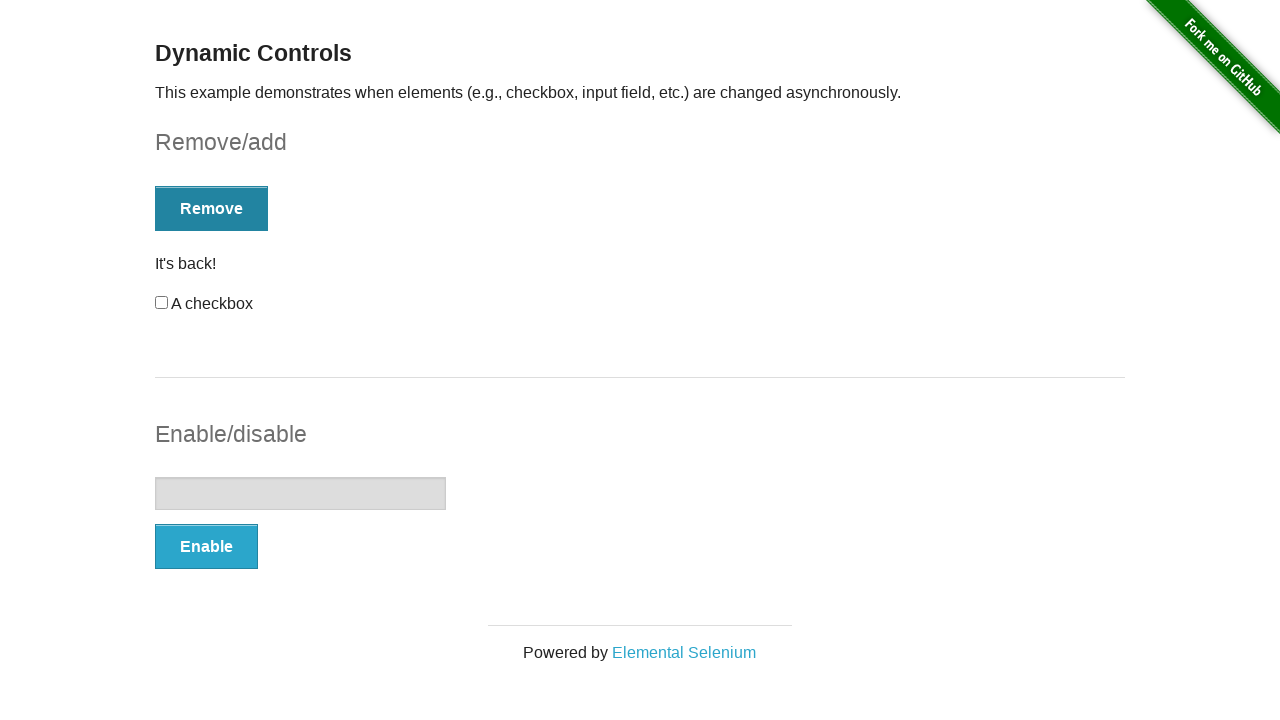